Tests alert handling functionality by interacting with different types of JavaScript alerts - standard alert, confirmation dialog, and prompt dialog

Starting URL: https://www.hyrtutorials.com/p/alertsdemo.html?m=1

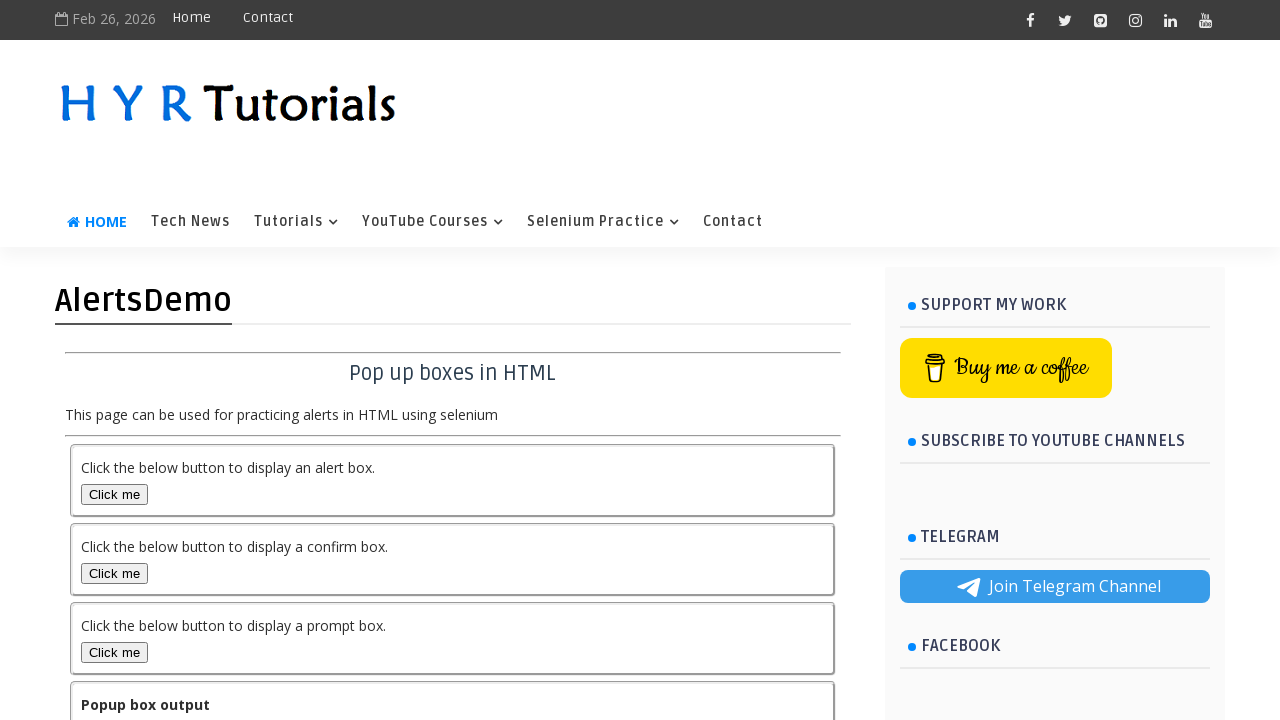

Clicked alert box button at (114, 494) on #alertBox
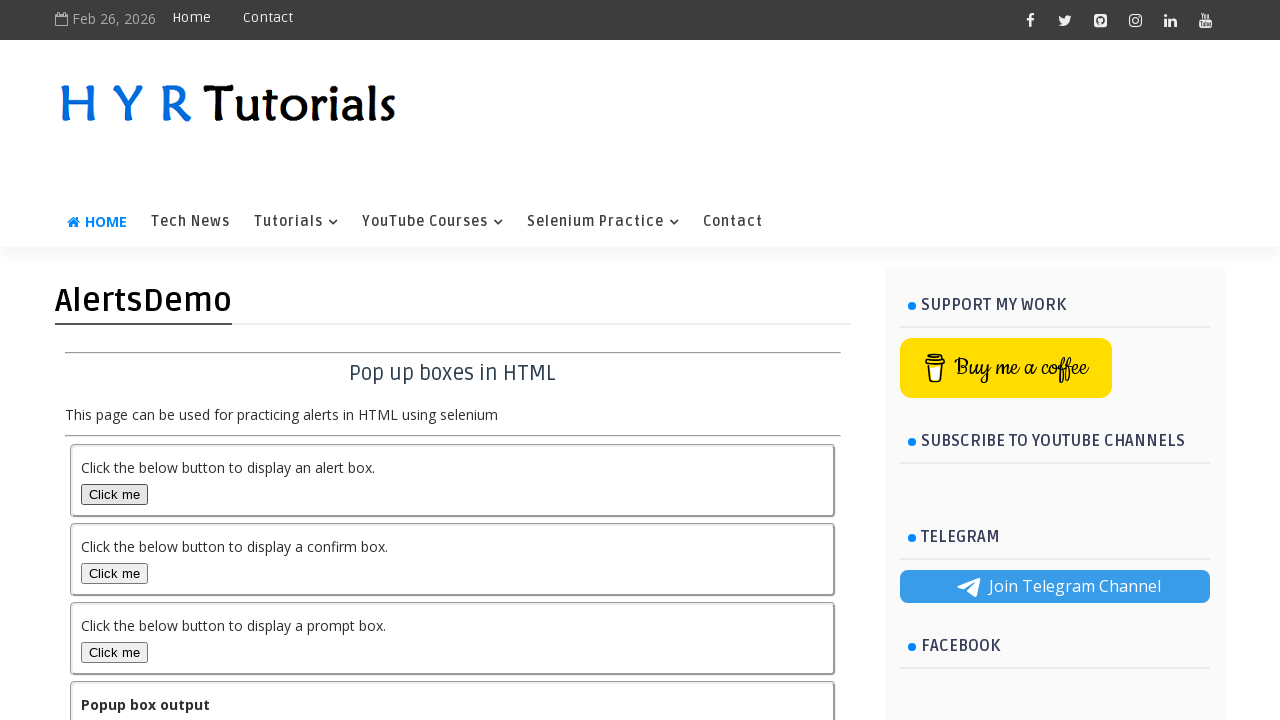

Set up dialog handler to accept alerts
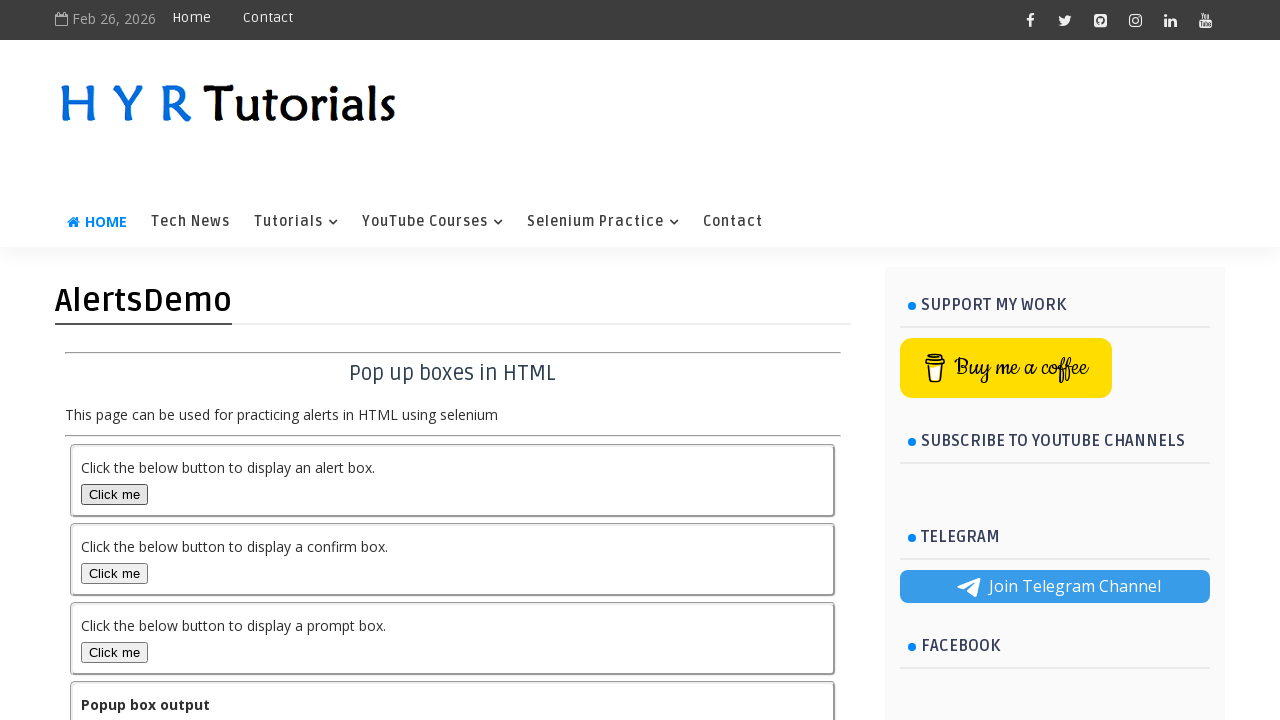

Clicked confirm box button at (114, 573) on #confirmBox
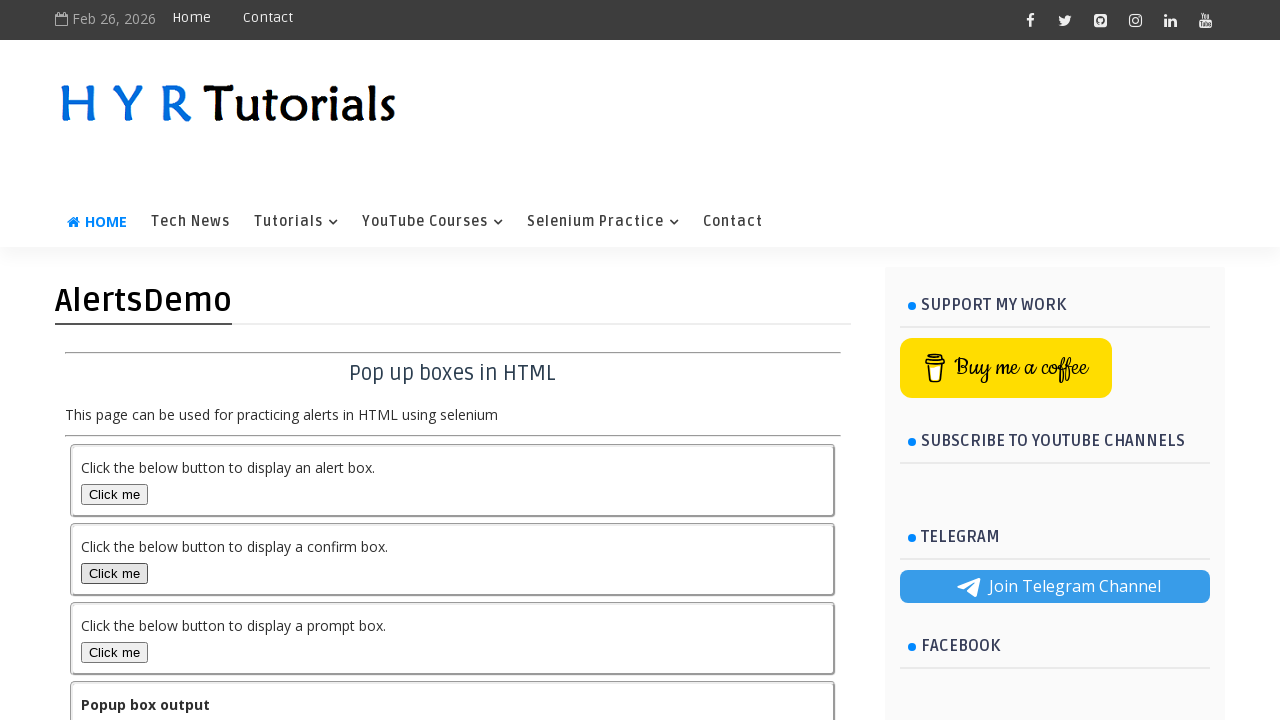

Confirmation dialog accepted by existing handler
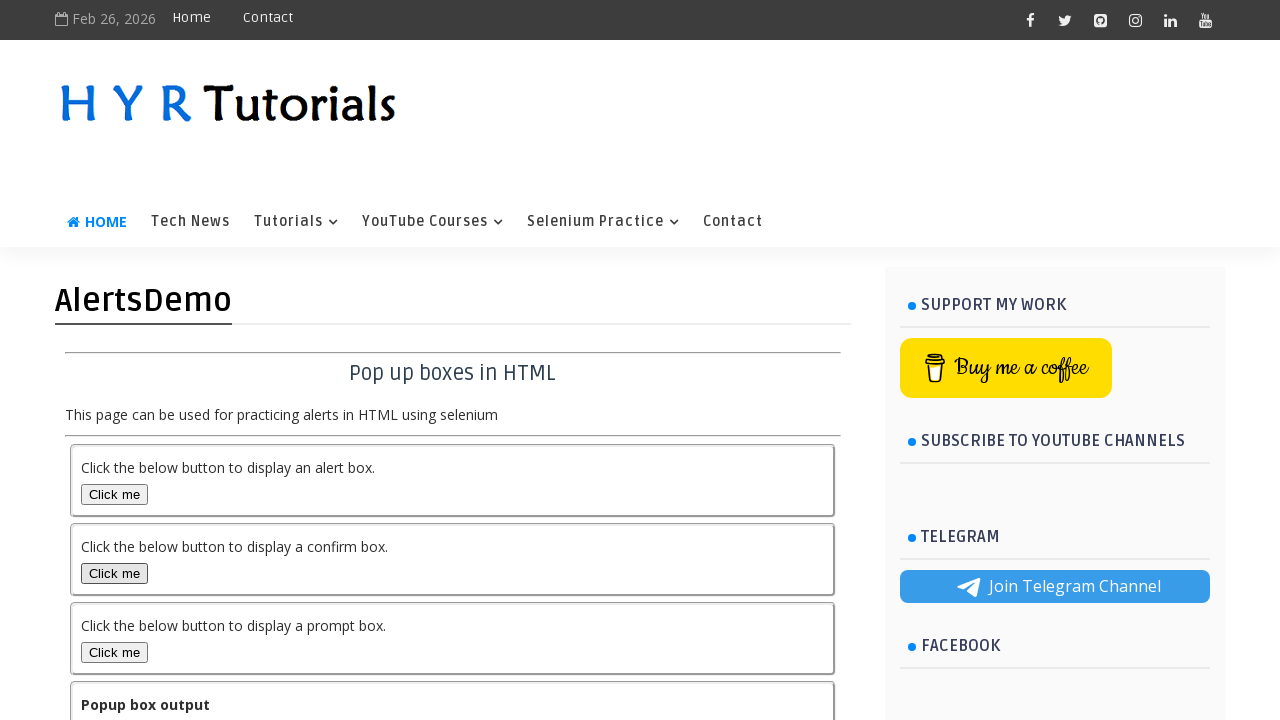

Clicked prompt box button at (114, 652) on #promptBox
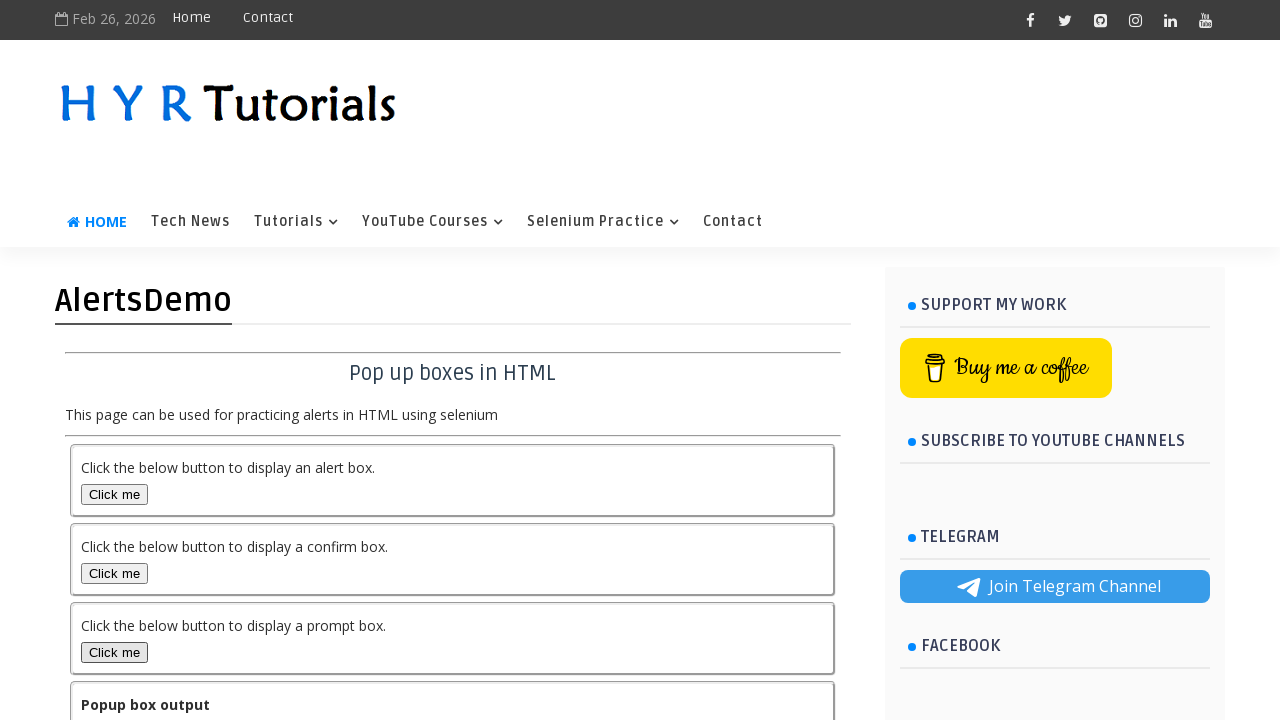

Set up dialog handler to accept prompt with 'Reshma' input
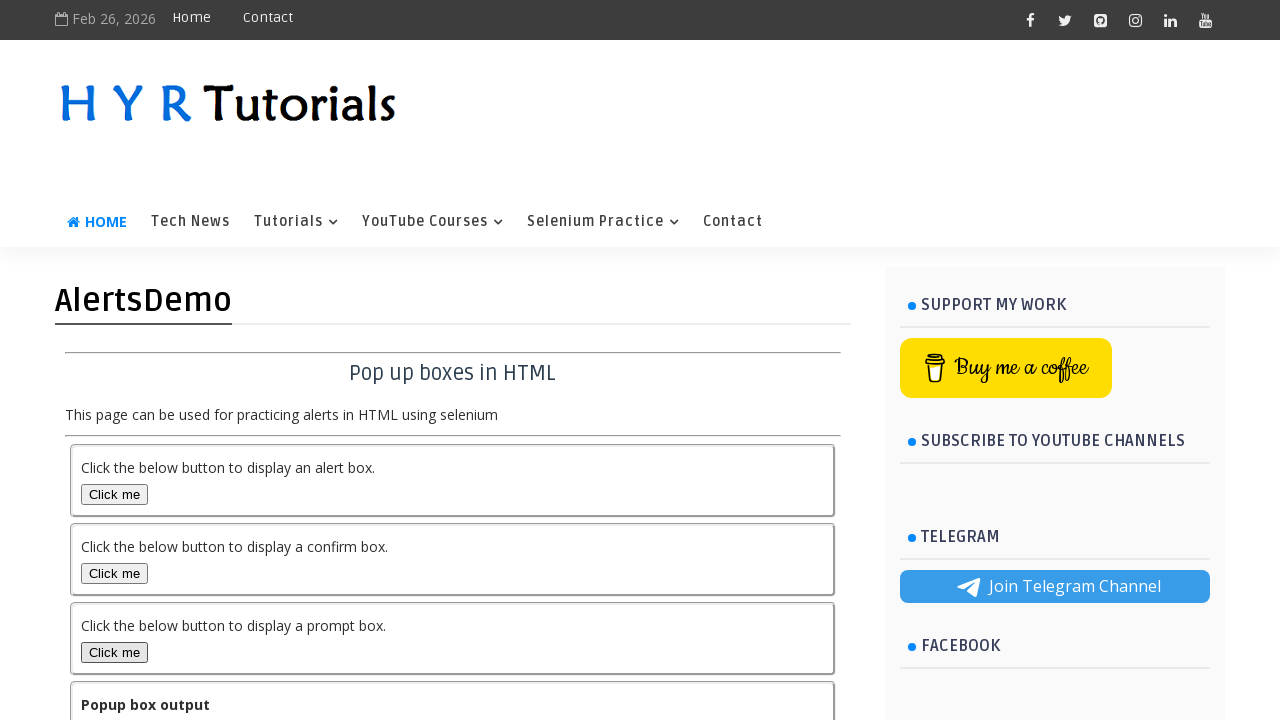

Retrieved output text from page
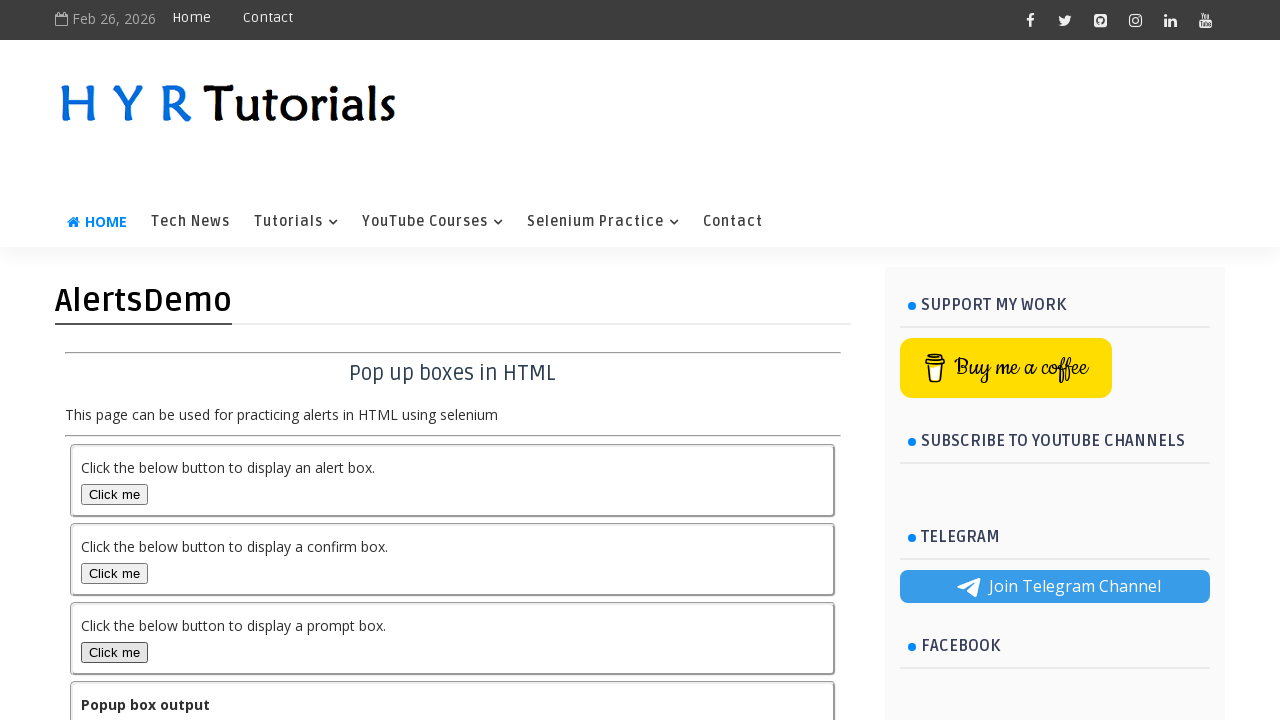

Printed output text to console
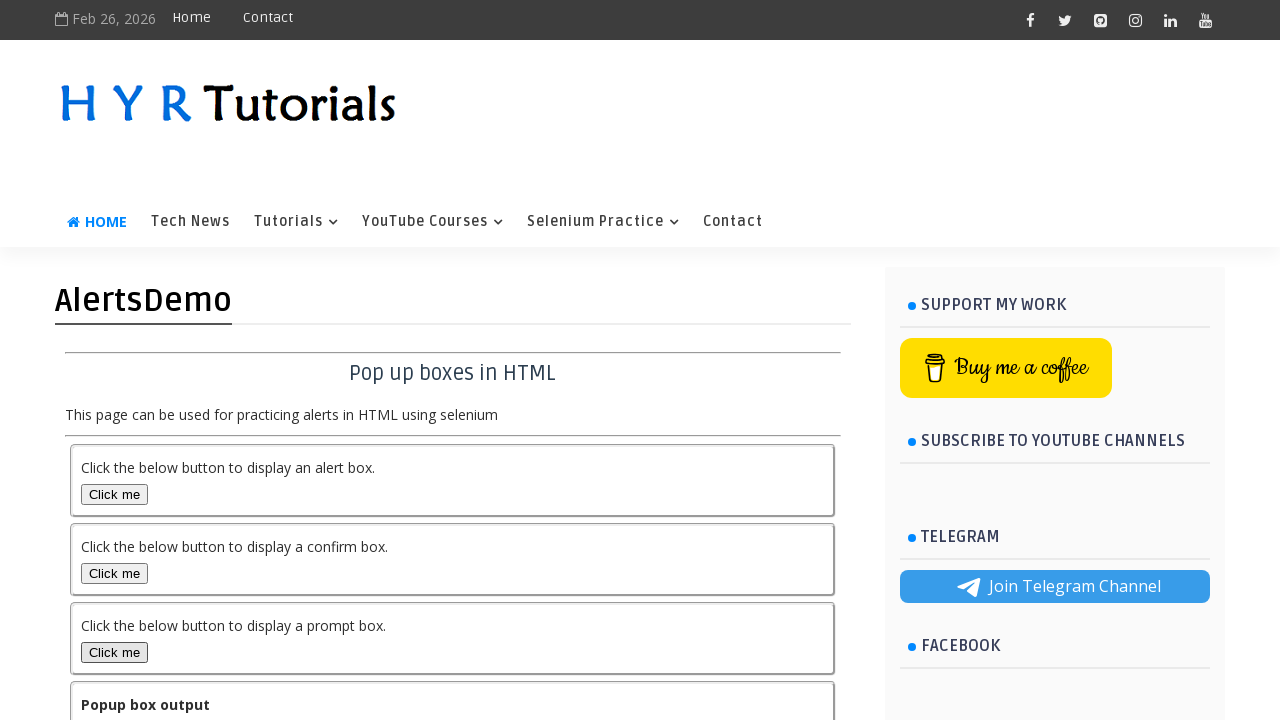

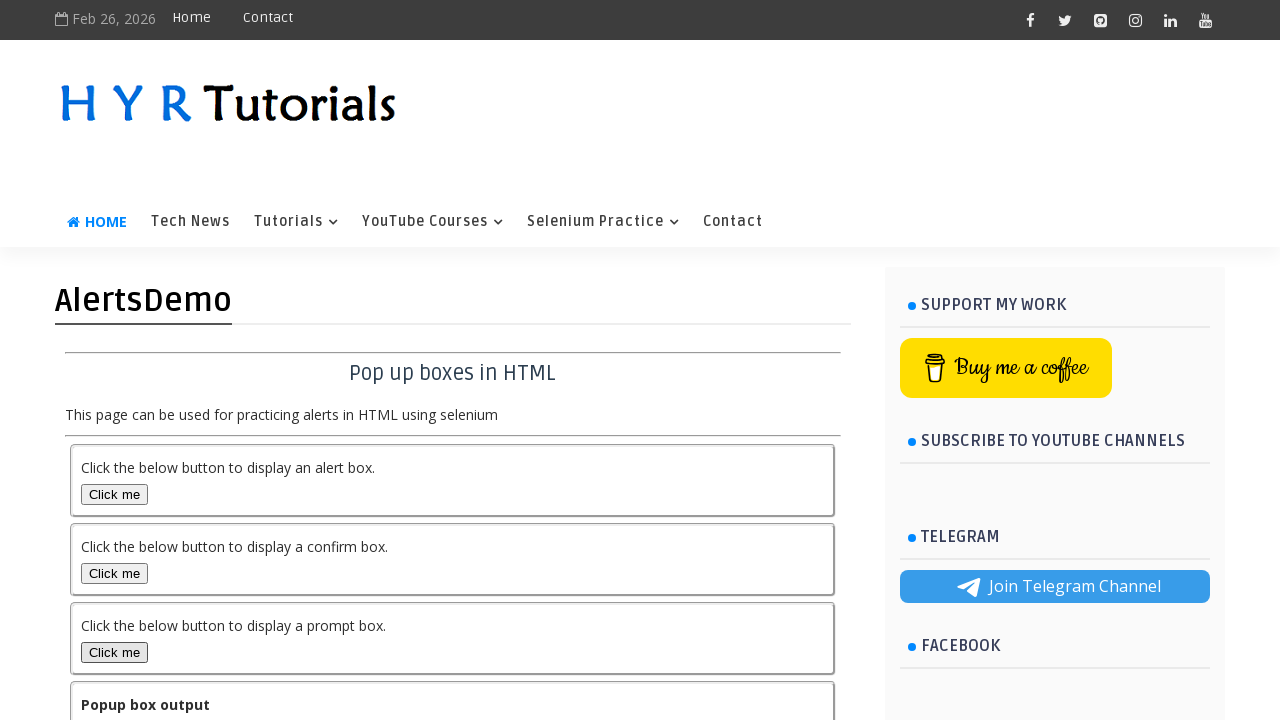